Tests various JavaScript alert interactions including accepting and dismissing different types of alerts on a practice page

Starting URL: https://www.tutorialspoint.com/selenium/practice/alerts.php

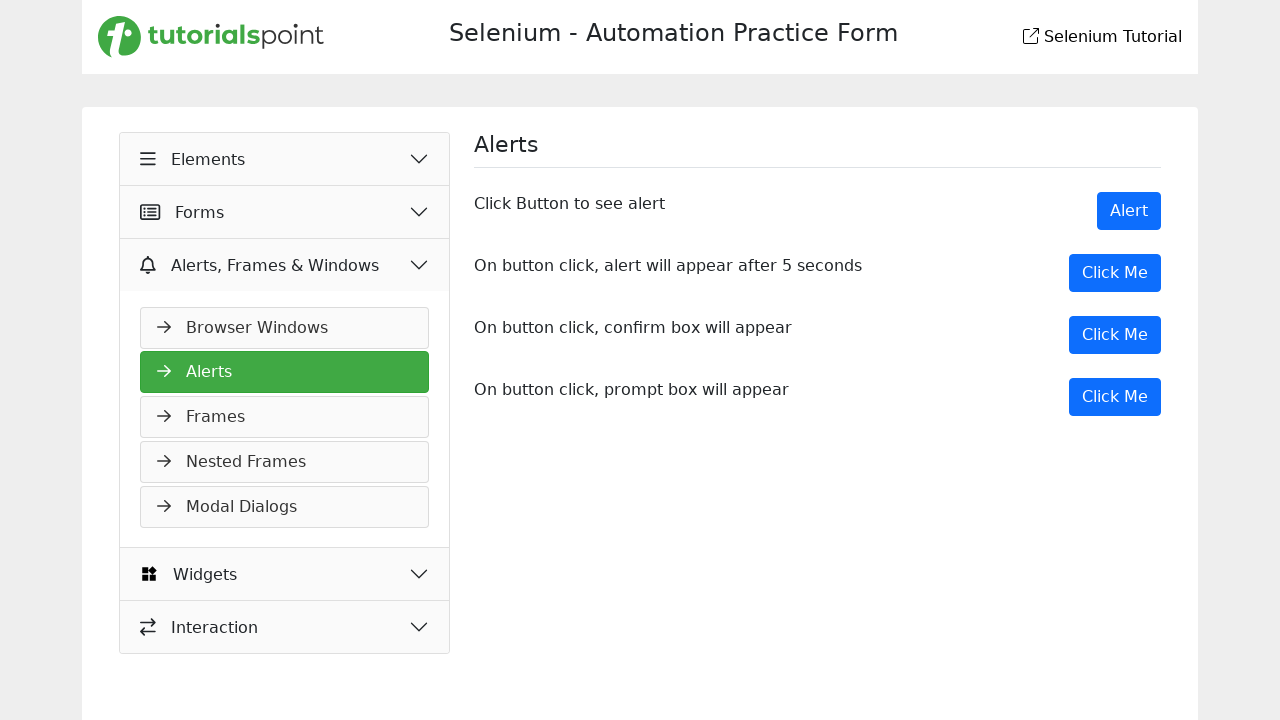

Clicked first alert button at (1129, 211) on xpath=//button[text() ='Alert']
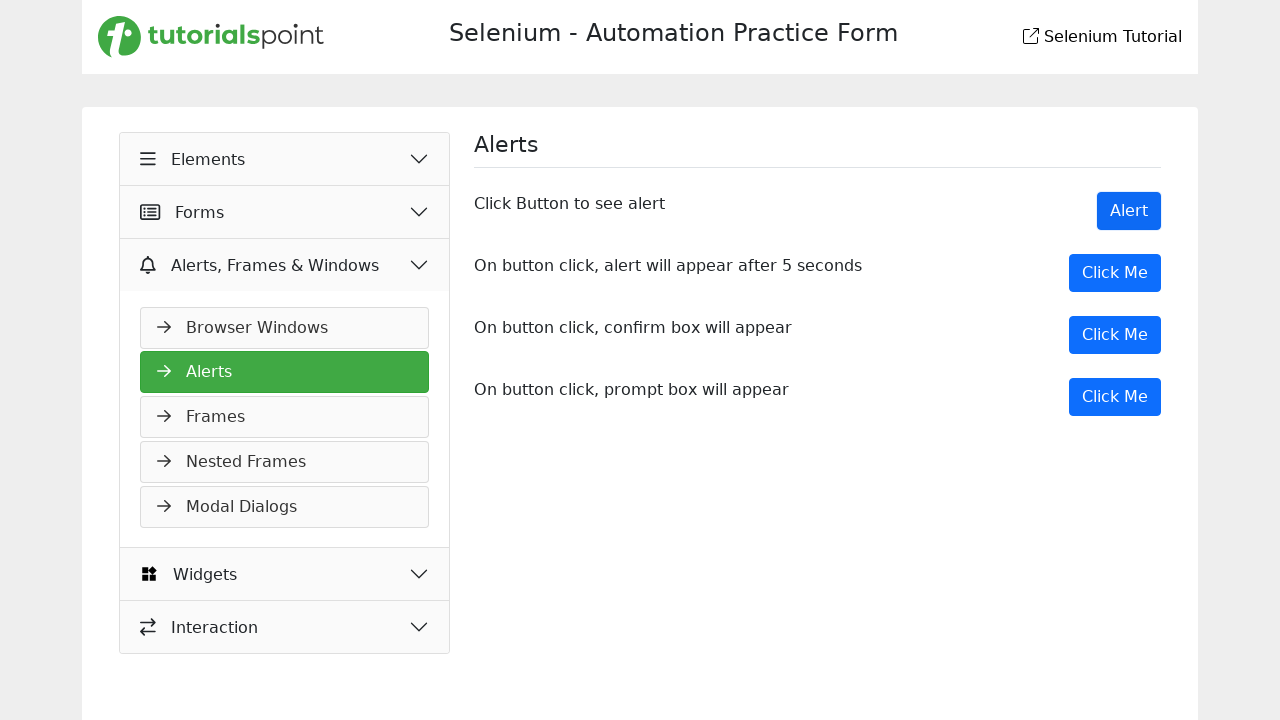

Set up dialog handler to accept alert
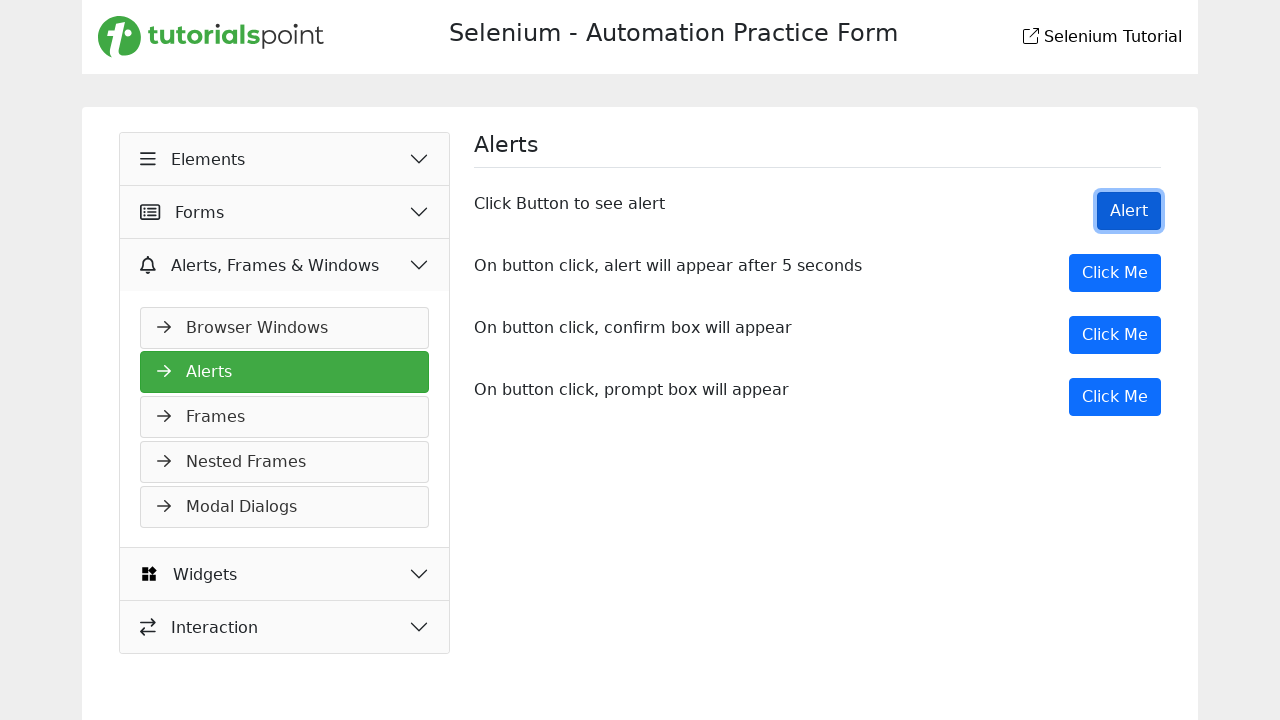

Clicked second alert button at (1115, 273) on xpath=/html/body/main/div/div/div[2]/div[2]/button
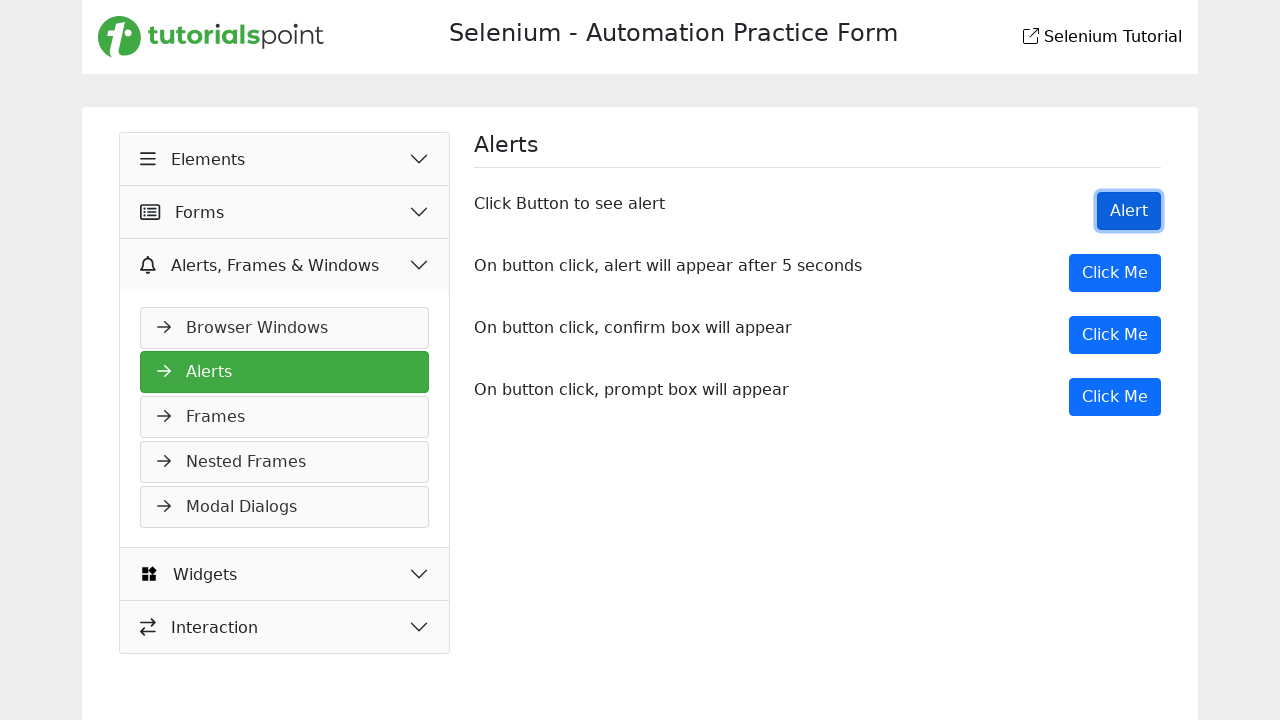

Waited 9 seconds for delayed alert to appear
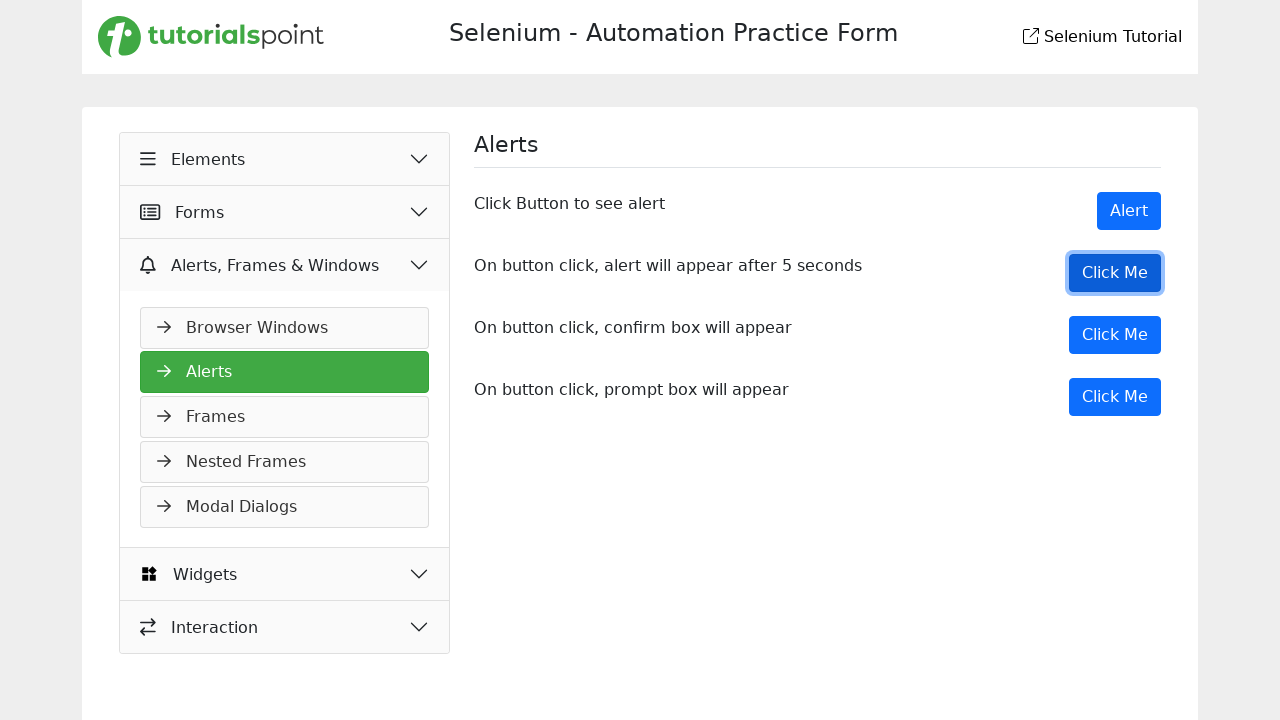

Clicked third alert button at (1115, 335) on xpath=/html/body/main/div/div/div[2]/div[3]/button
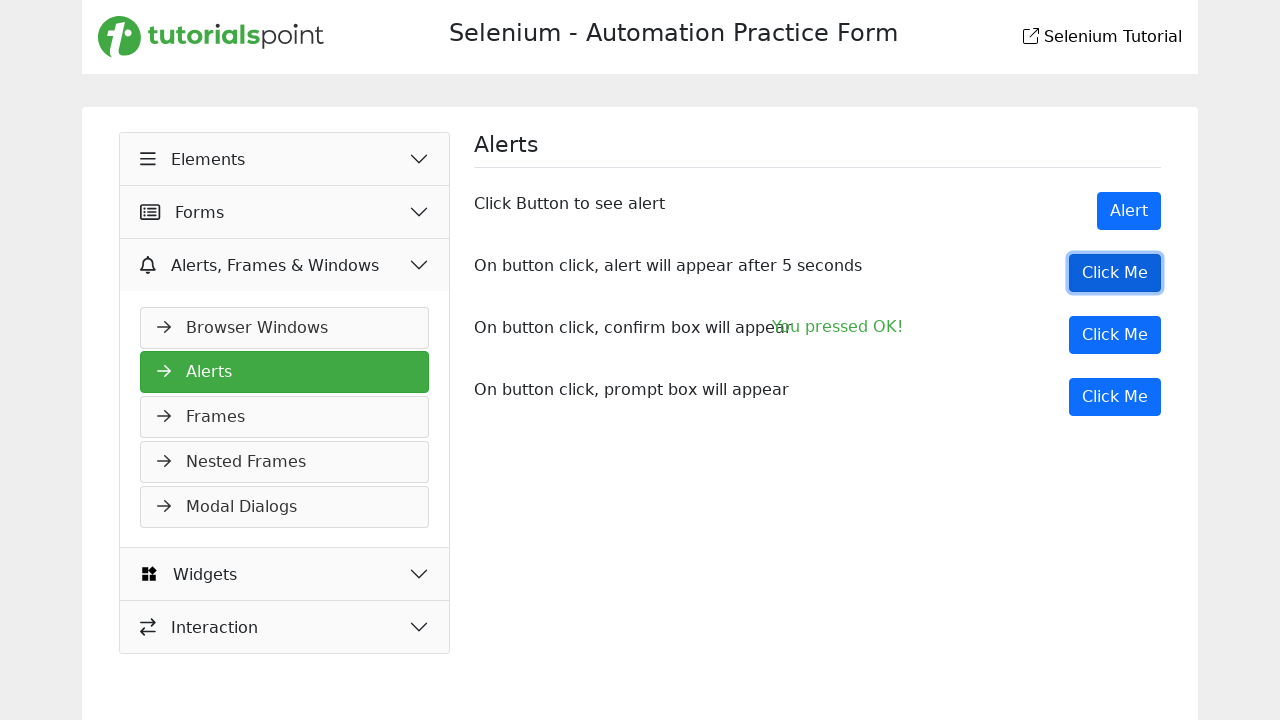

Set up dialog handler to dismiss alert
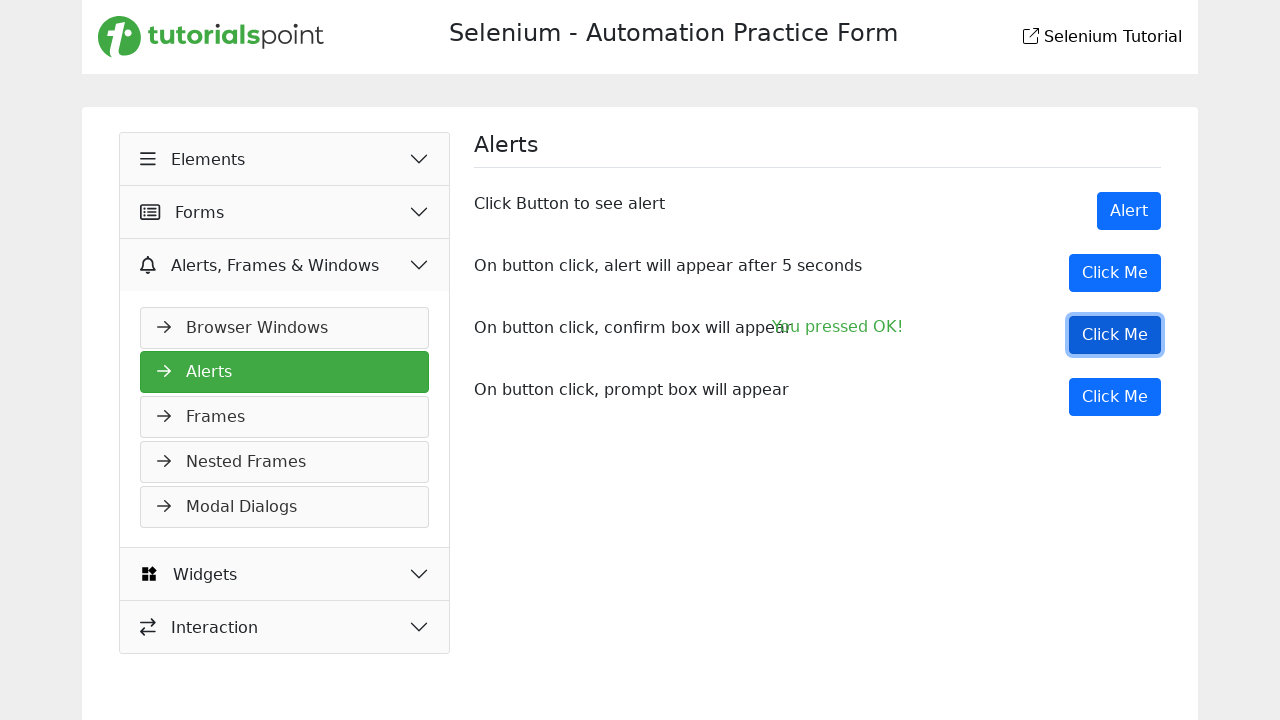

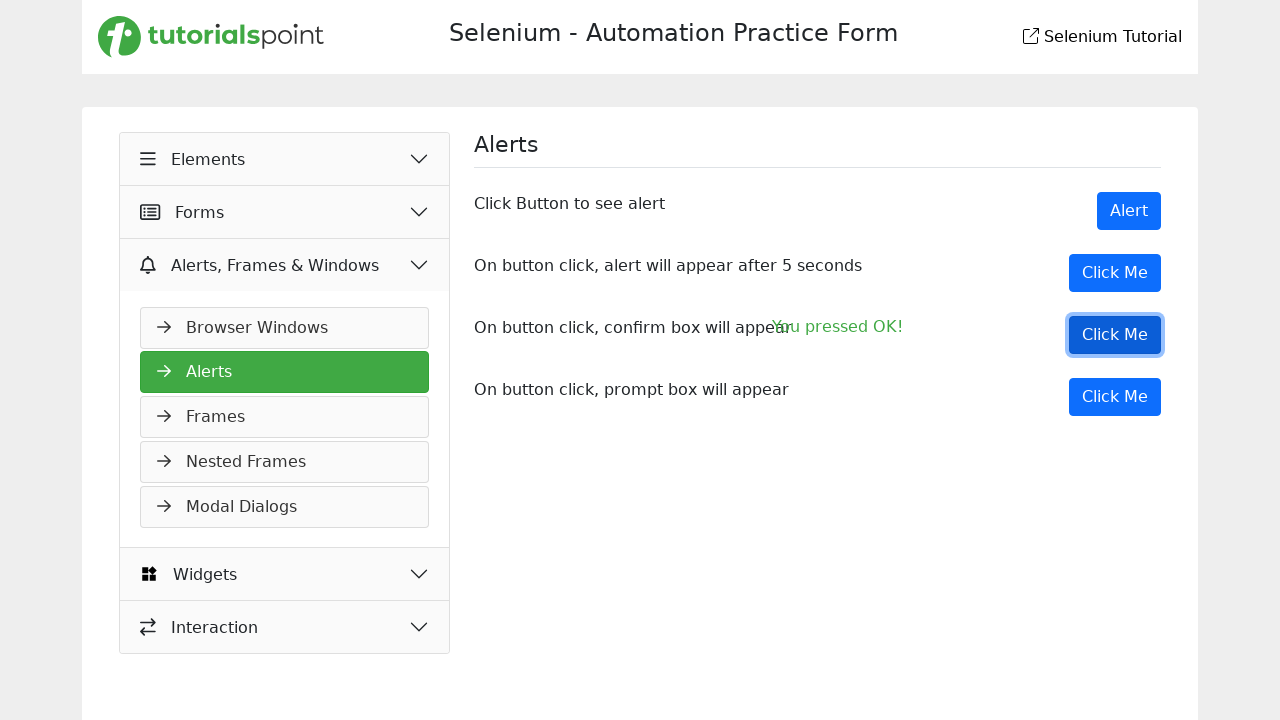